Tests single iframe functionality by switching to an iframe and entering text in an input field

Starting URL: https://demo.automationtesting.in/Frames.html

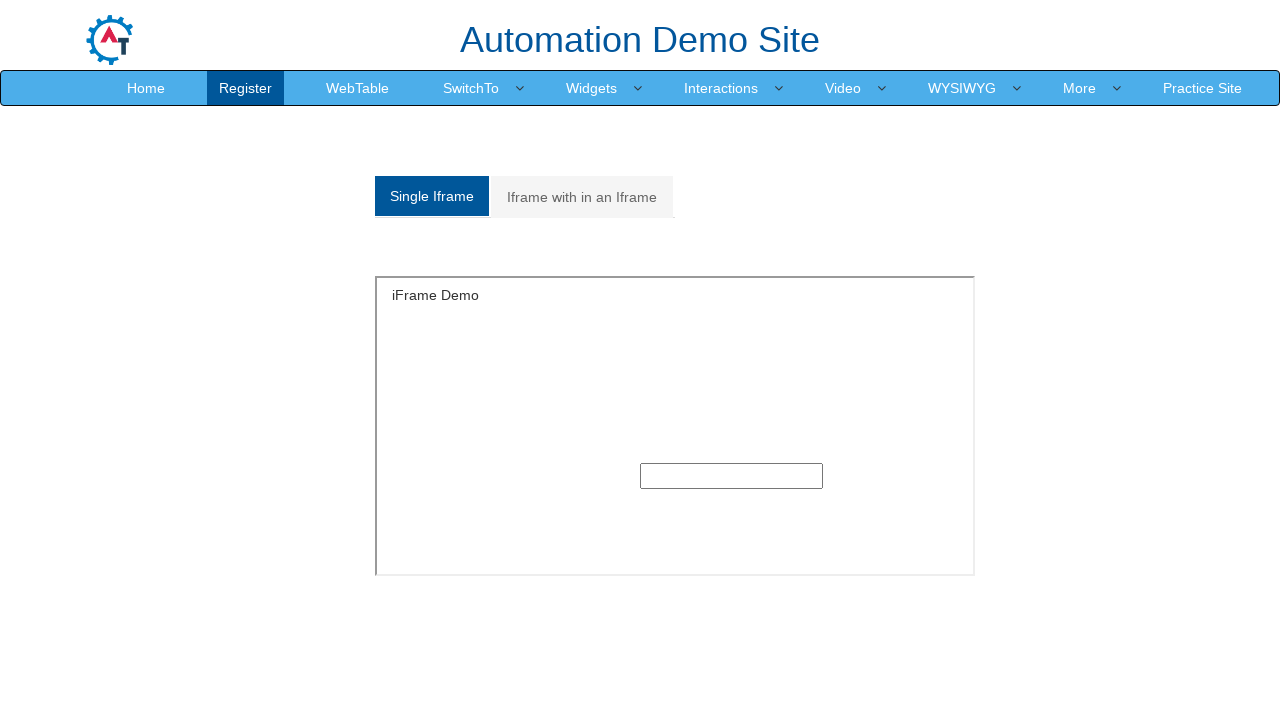

Located single iframe with id 'singleframe'
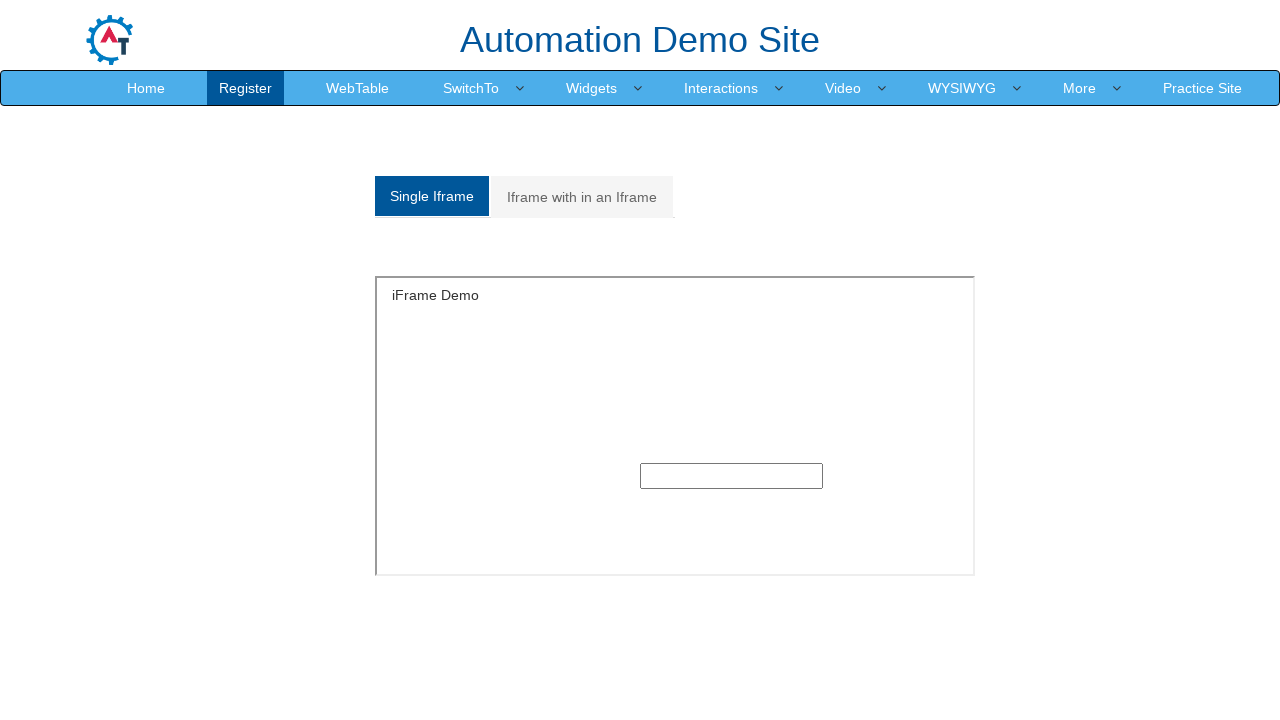

Filled text input field in iframe with 'helllooo' on #singleframe >> internal:control=enter-frame >> input[type='text']
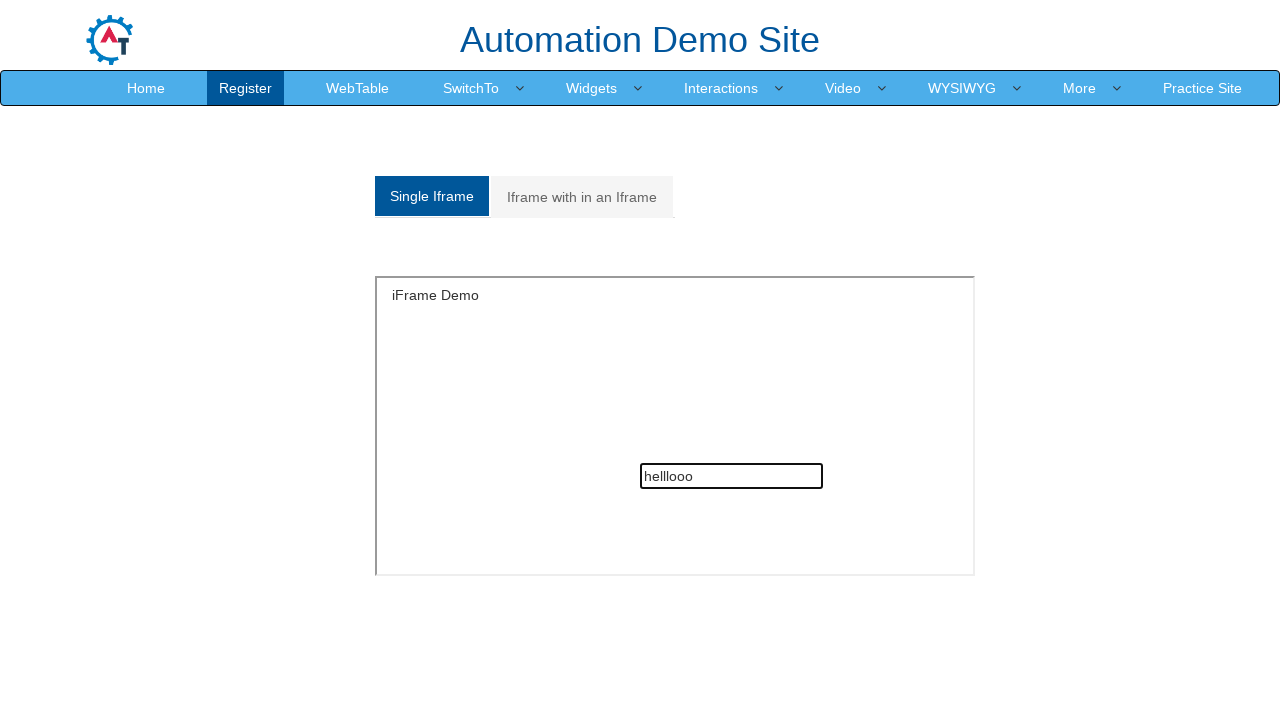

Clicked on 'Iframe with in an Iframe' tab at (582, 197) on a[href='#Multiple']
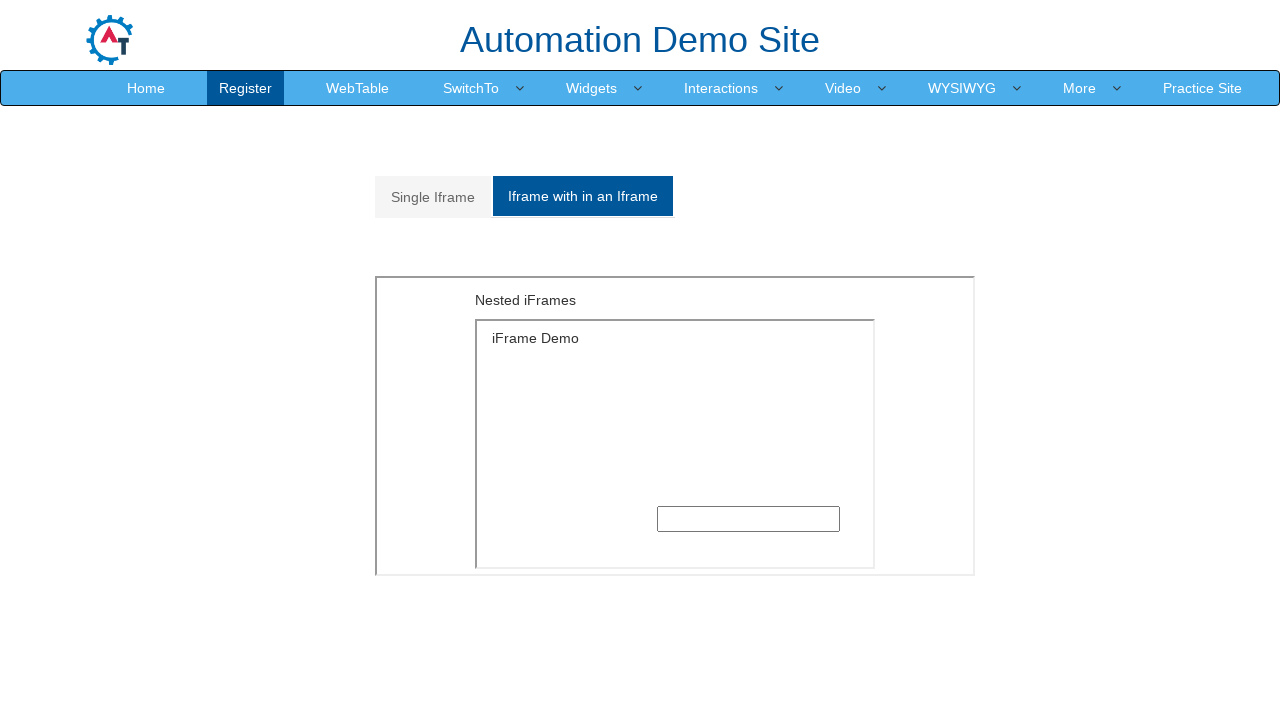

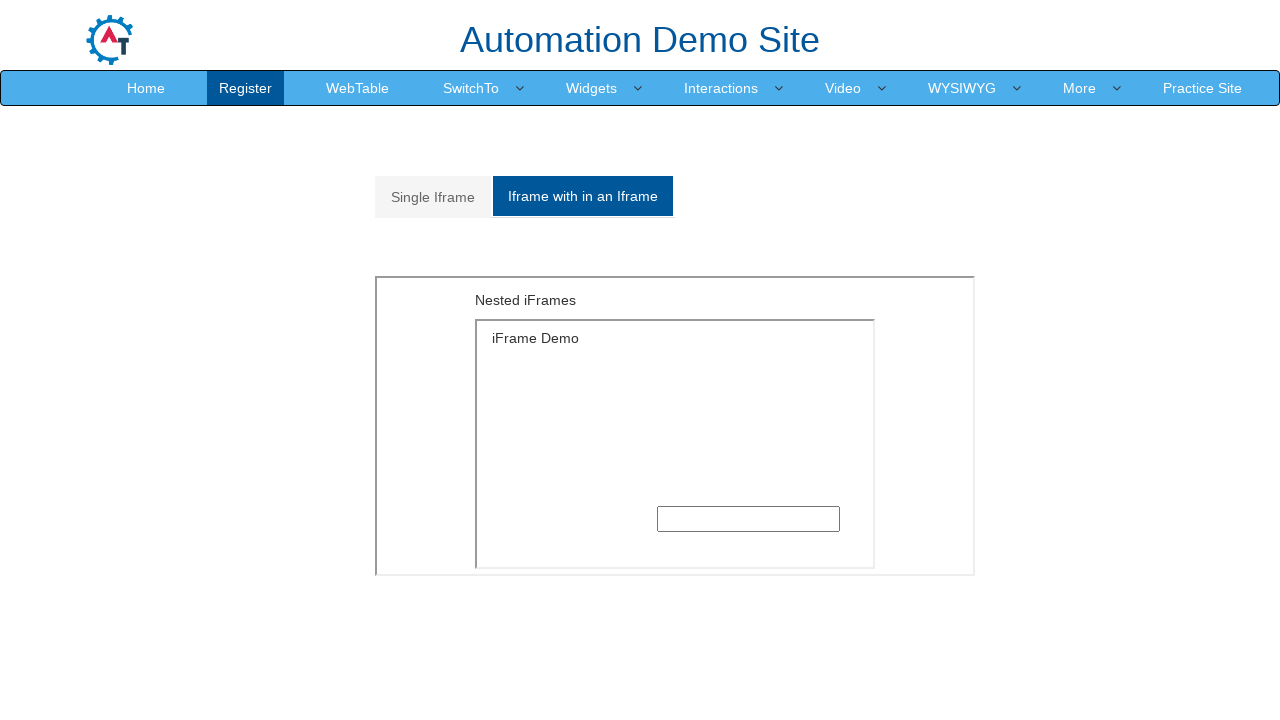